Tests iframe switching functionality by navigating between multiple iframes on a page, clicking a checkbox in one iframe, triggering and accepting an alert in another iframe, and filling a form field in a third iframe.

Starting URL: https://vinothqaacademy.com/iframe/

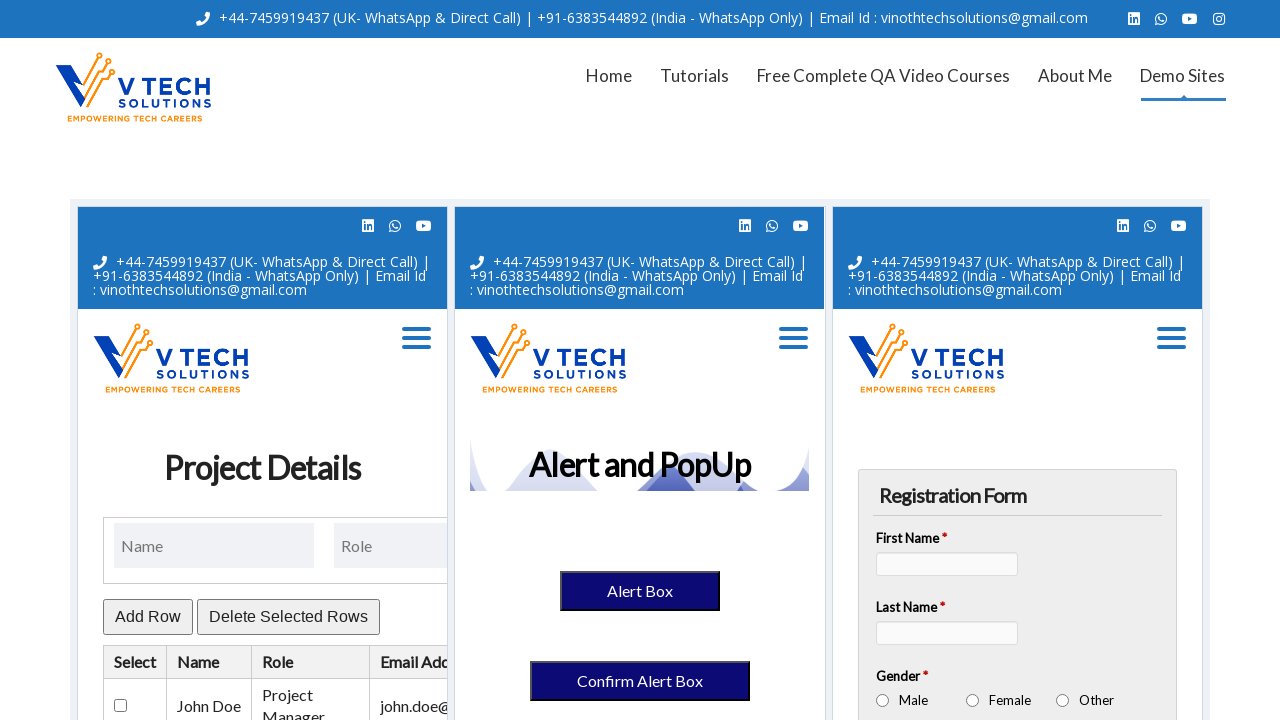

Switched to employee table iframe and clicked checkbox in first row at (120, 705) on iframe[name="employeetable"] >> internal:control=enter-frame >> xpath=//*[@id="m
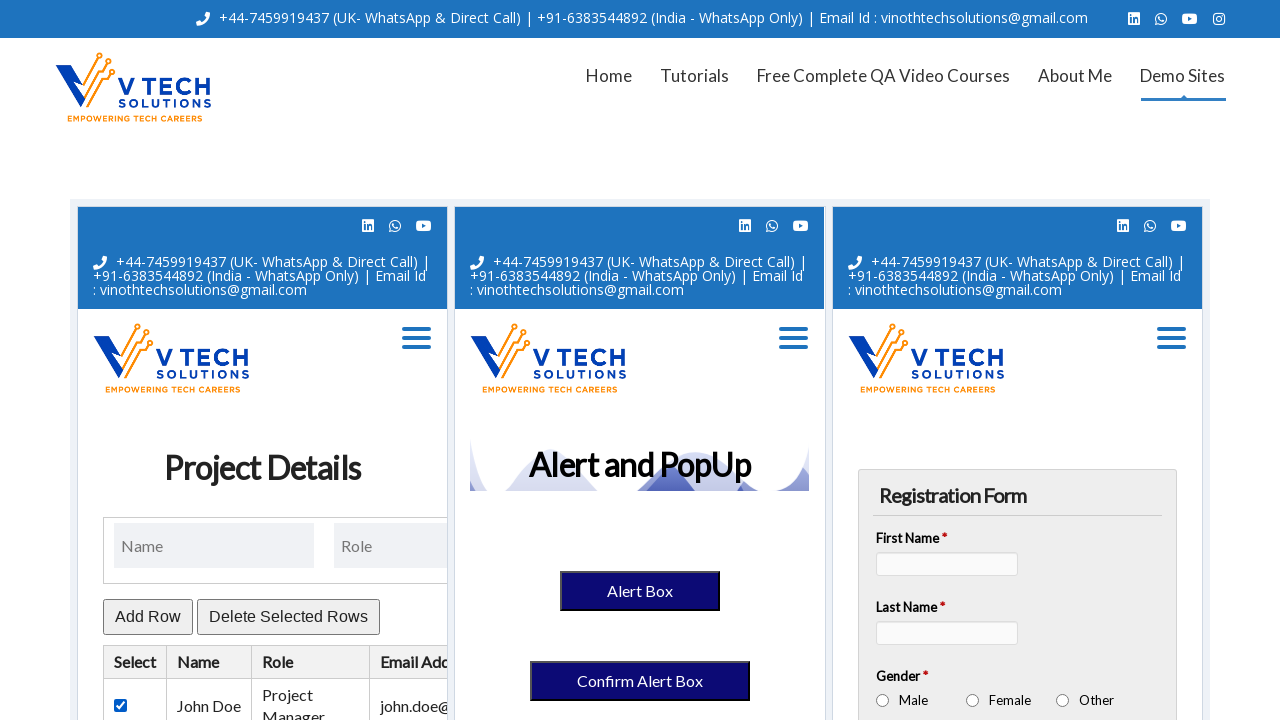

Located popup page iframe
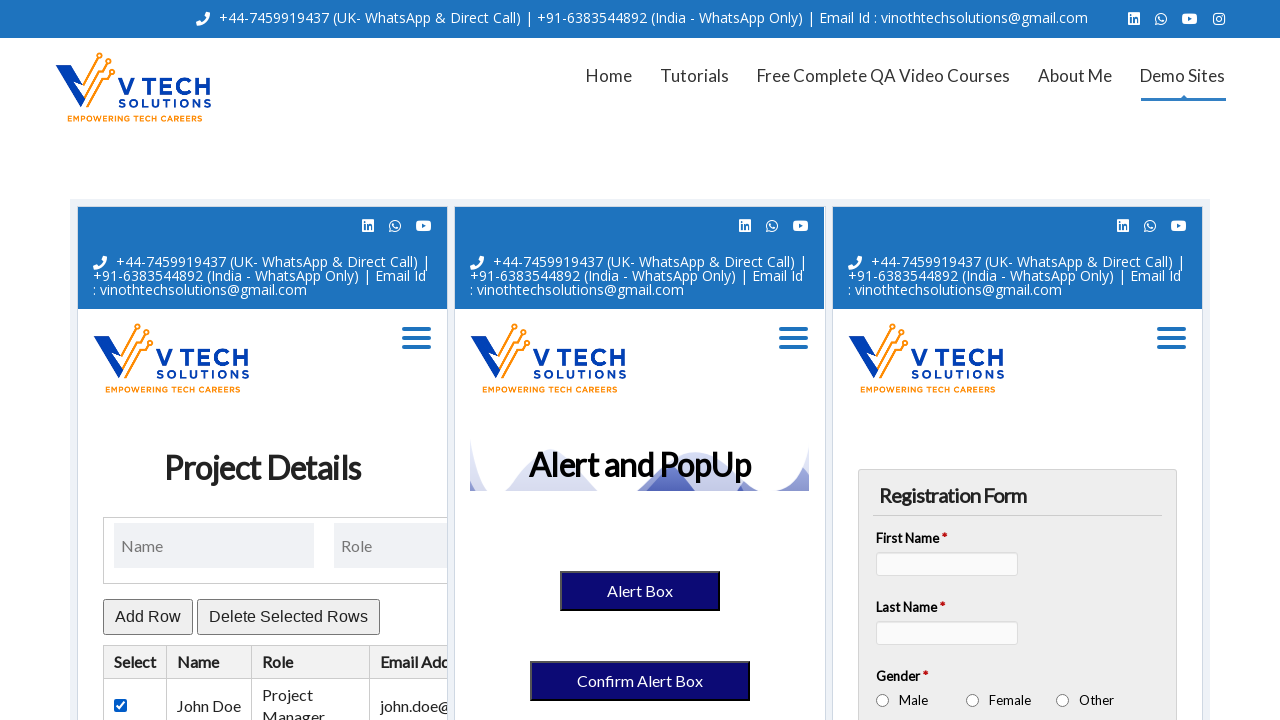

Set up dialog handler to accept alerts
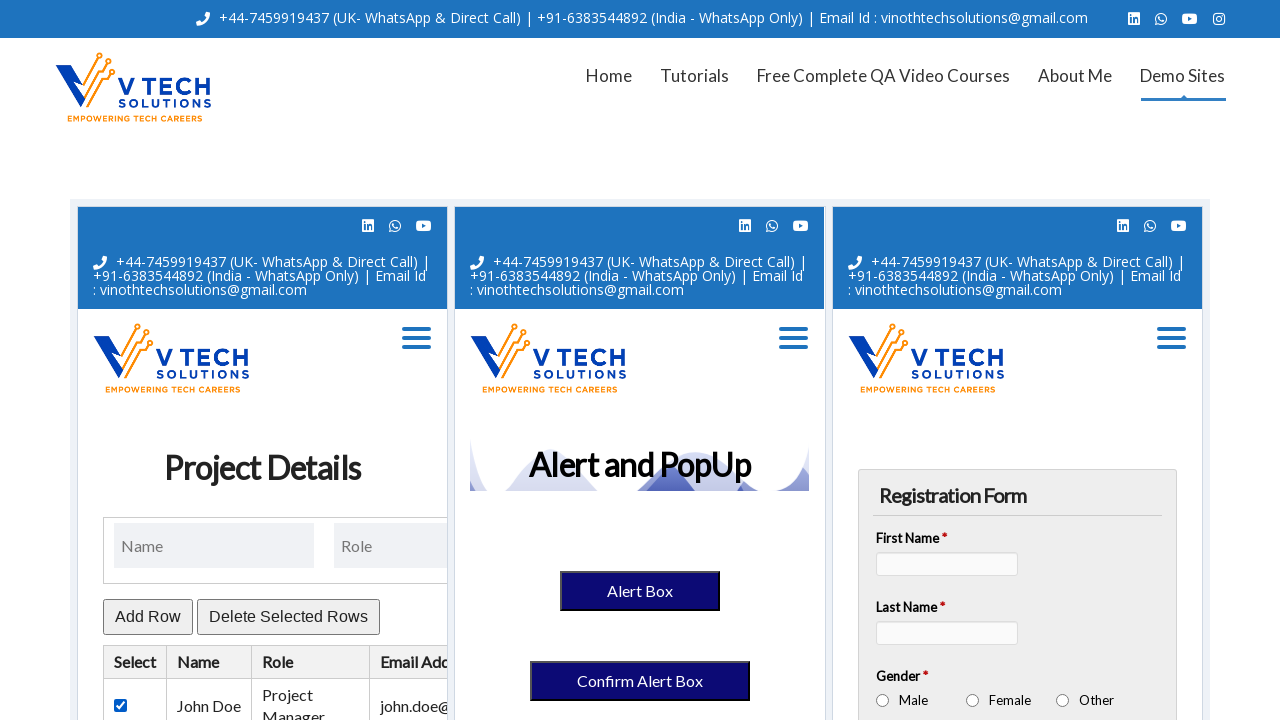

Clicked button in popup iframe that triggers alert at (640, 591) on iframe[name="popuppage"] >> internal:control=enter-frame >> xpath=//*[@id="main"
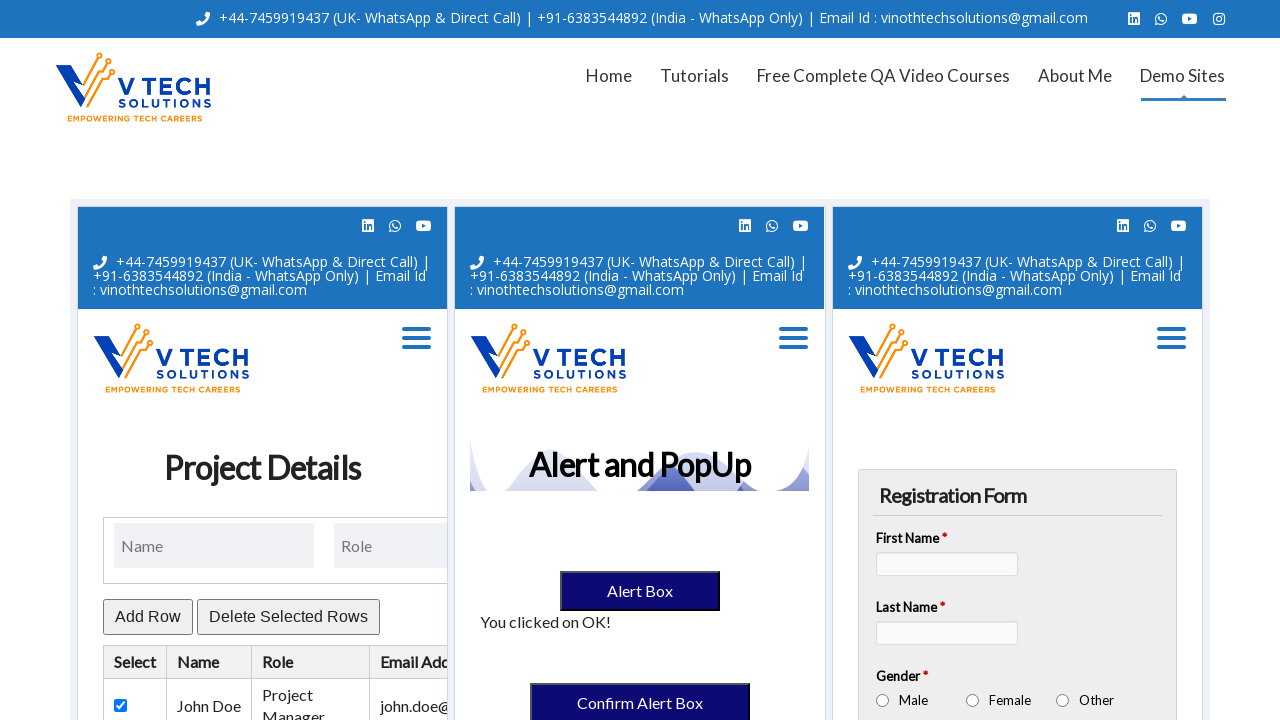

Waited for alert dialog to be processed
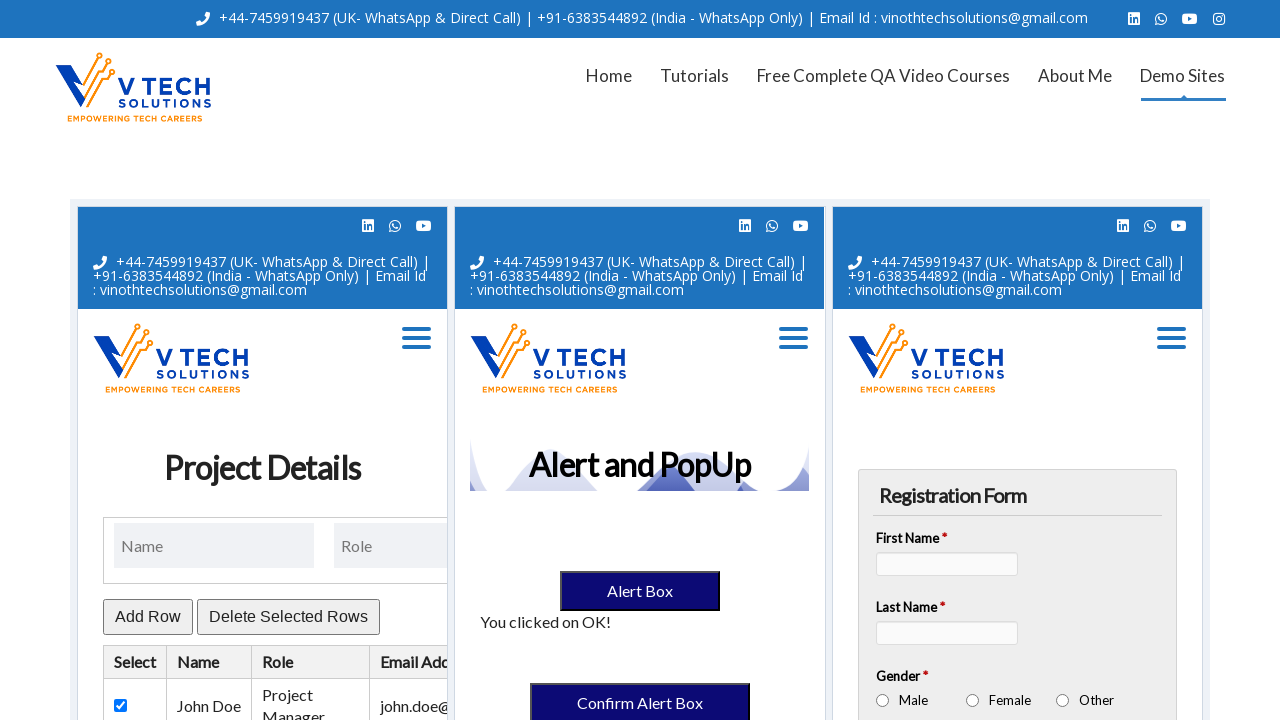

Switched to register user iframe and filled name field with 'Aniket' on iframe[name="registeruser"] >> internal:control=enter-frame >> xpath=//*[@id="vf
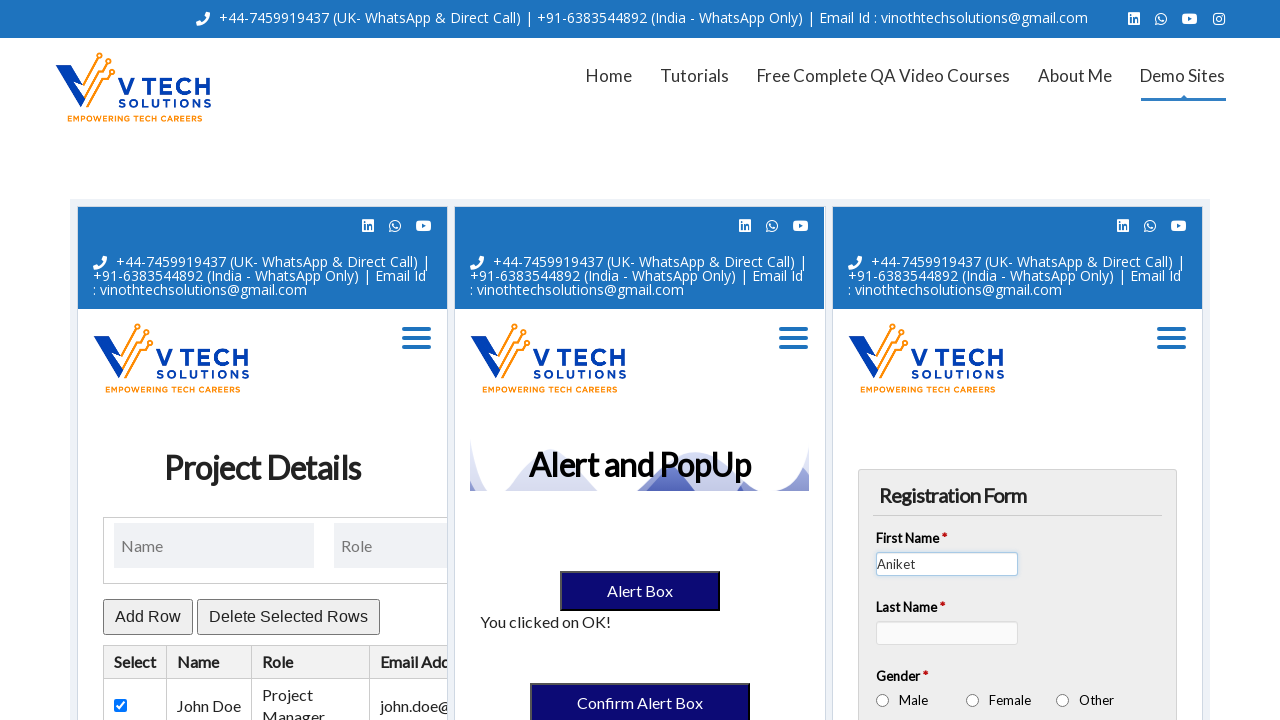

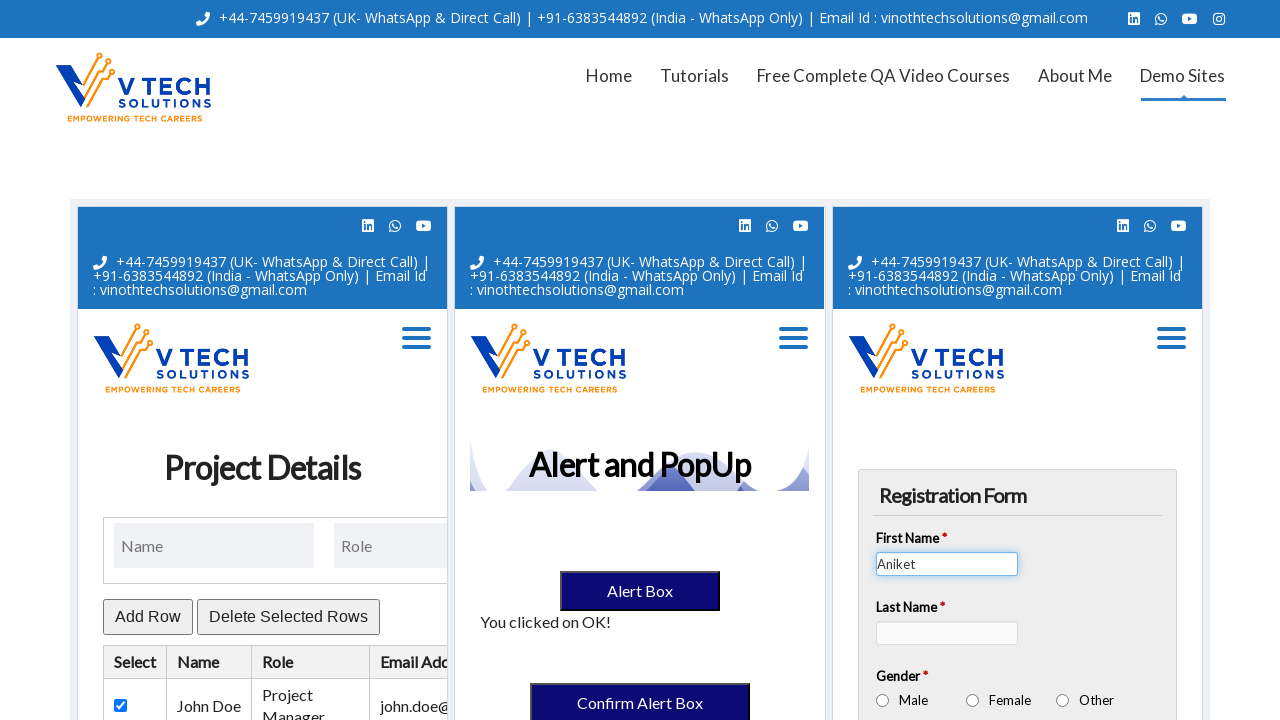